Opens the Target website homepage and clicks on the Registries link in the navigation

Starting URL: https://www.target.com/

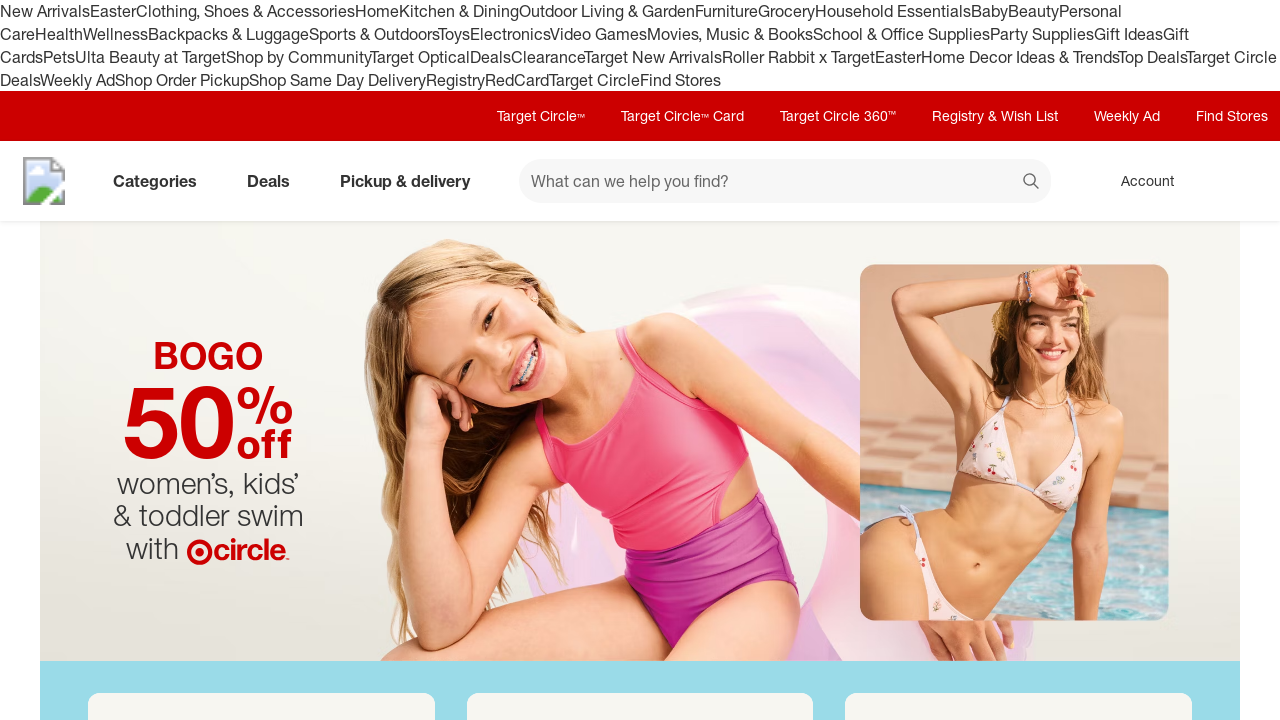

Navigated to Target homepage
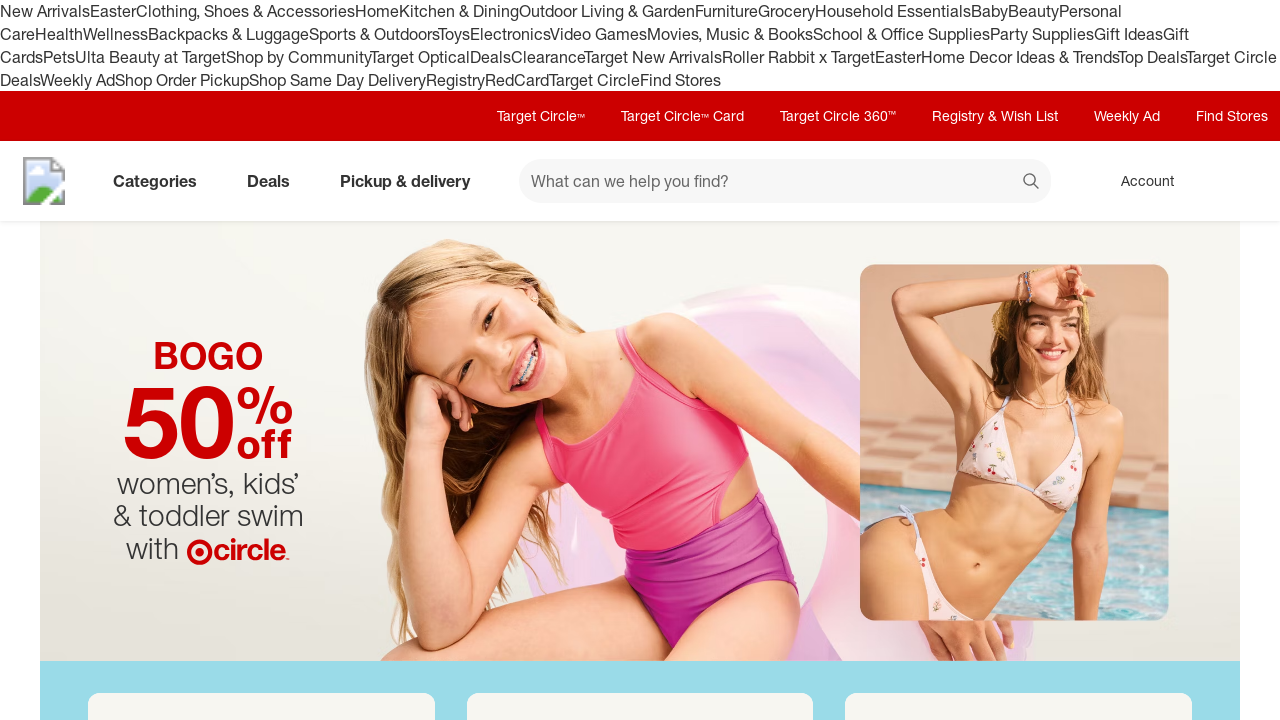

Clicked on Registries link in navigation at (456, 80) on a[href*='registry'], ul li:first-child a
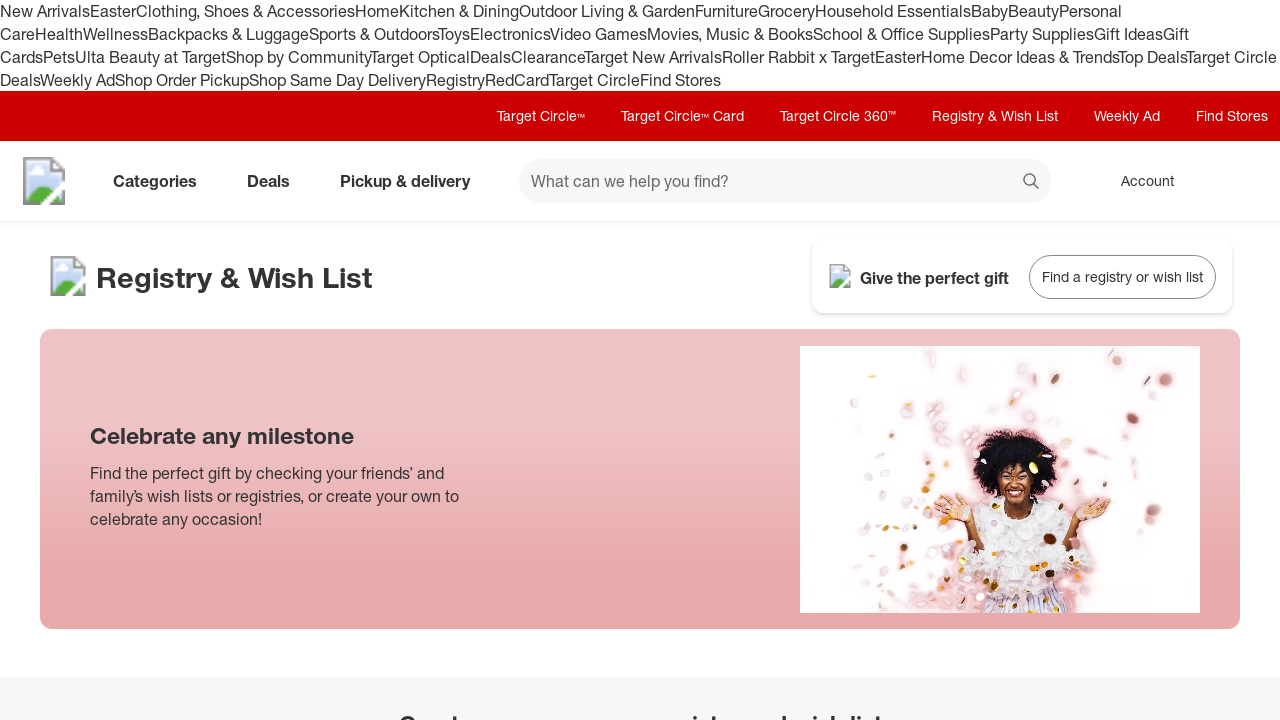

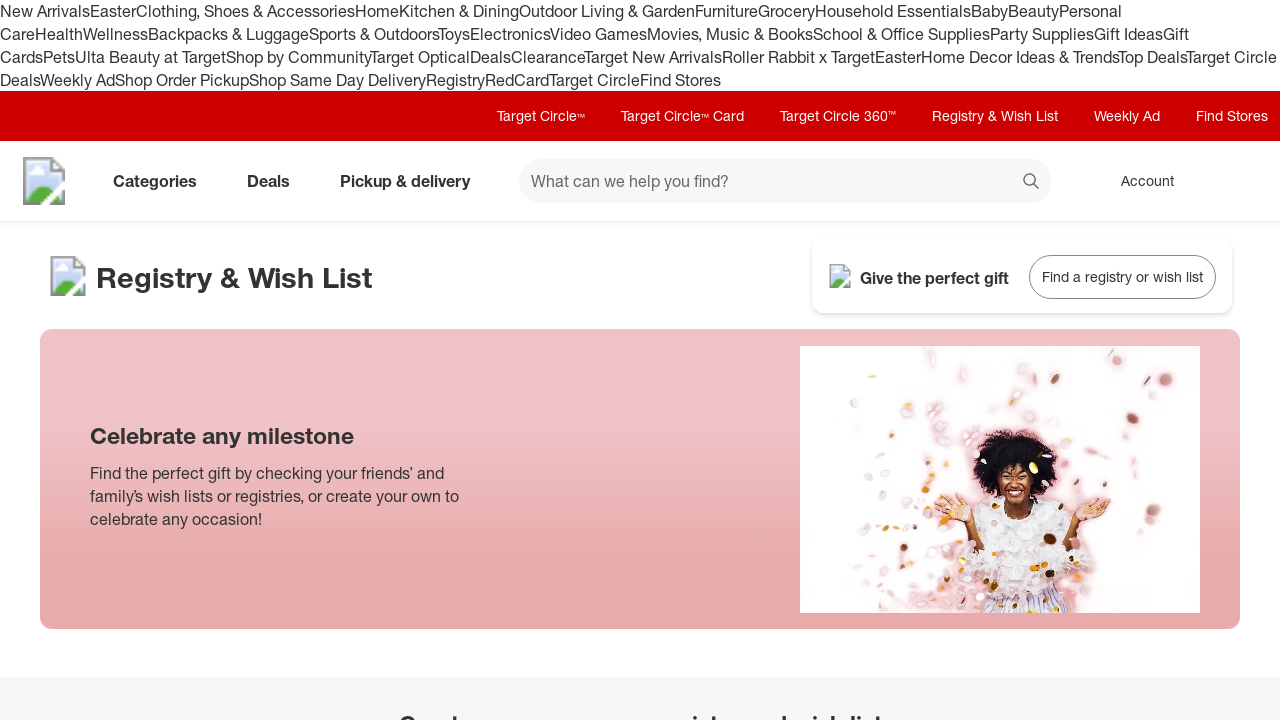